Navigates to a Selenium practice page and interacts with an HTML table, verifying the table structure including rows and country column data.

Starting URL: https://www.techlistic.com/p/demo-selenium-practice.html

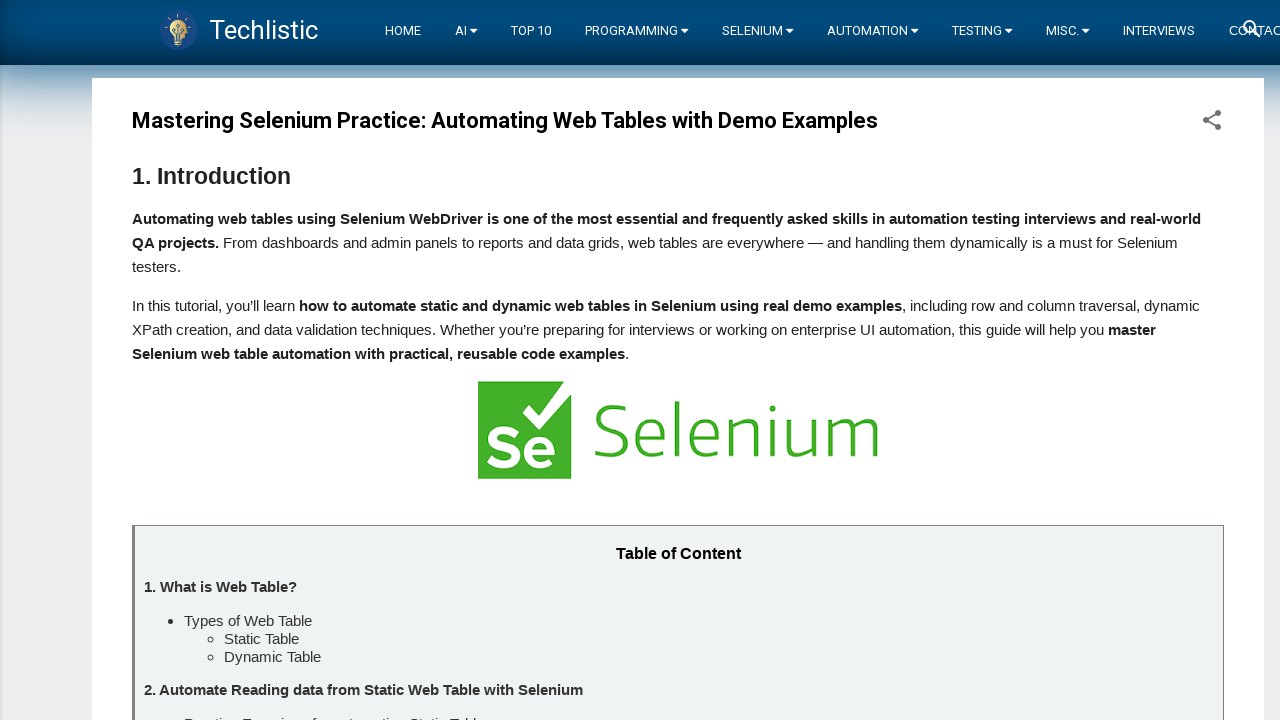

Waited for customers table to be visible
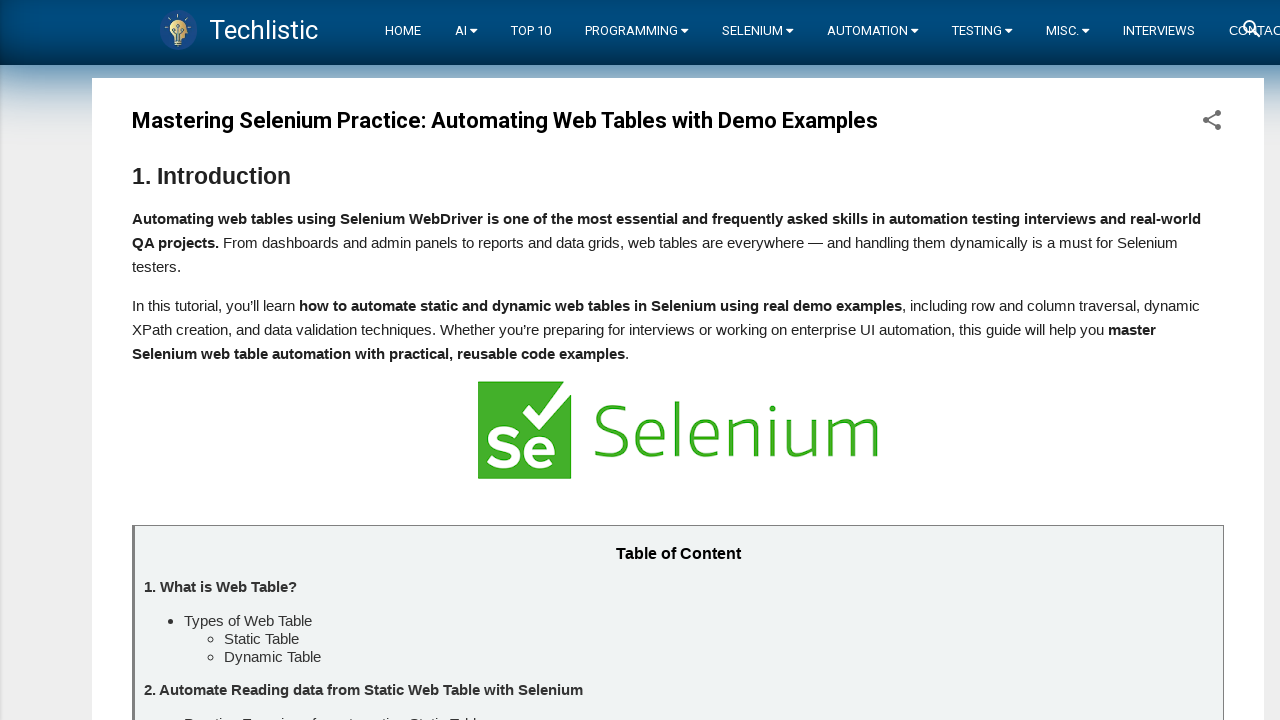

Verified table rows are present
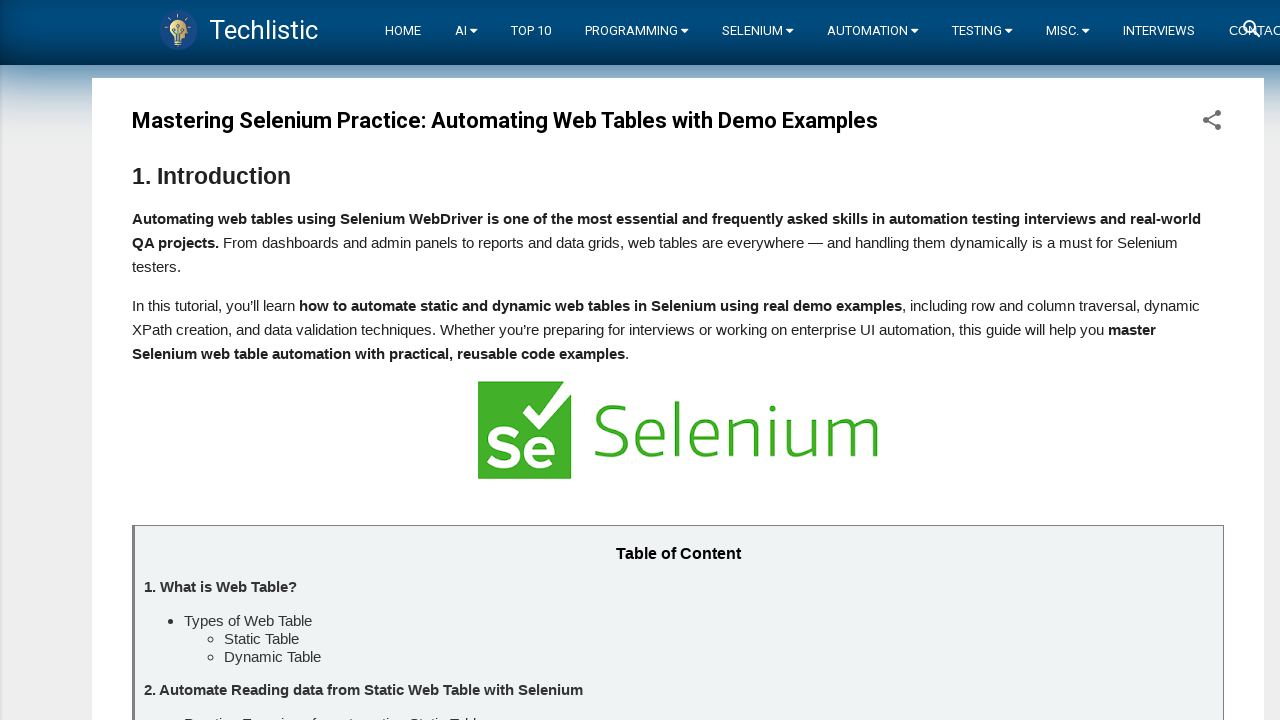

Verified country column (column 3) data is accessible
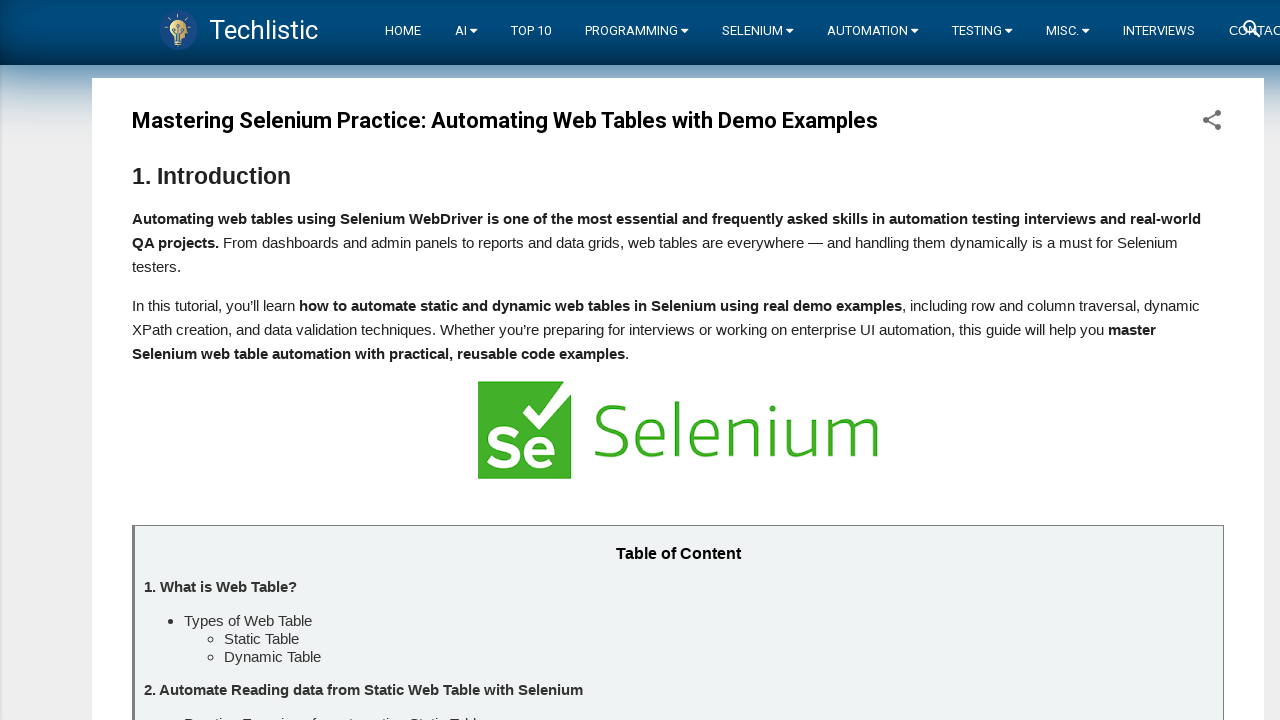

Clicked on row containing Germany at (471, 360) on //table[@id='customers']/tbody/tr >> internal:has-text="Germany"i >> nth=0
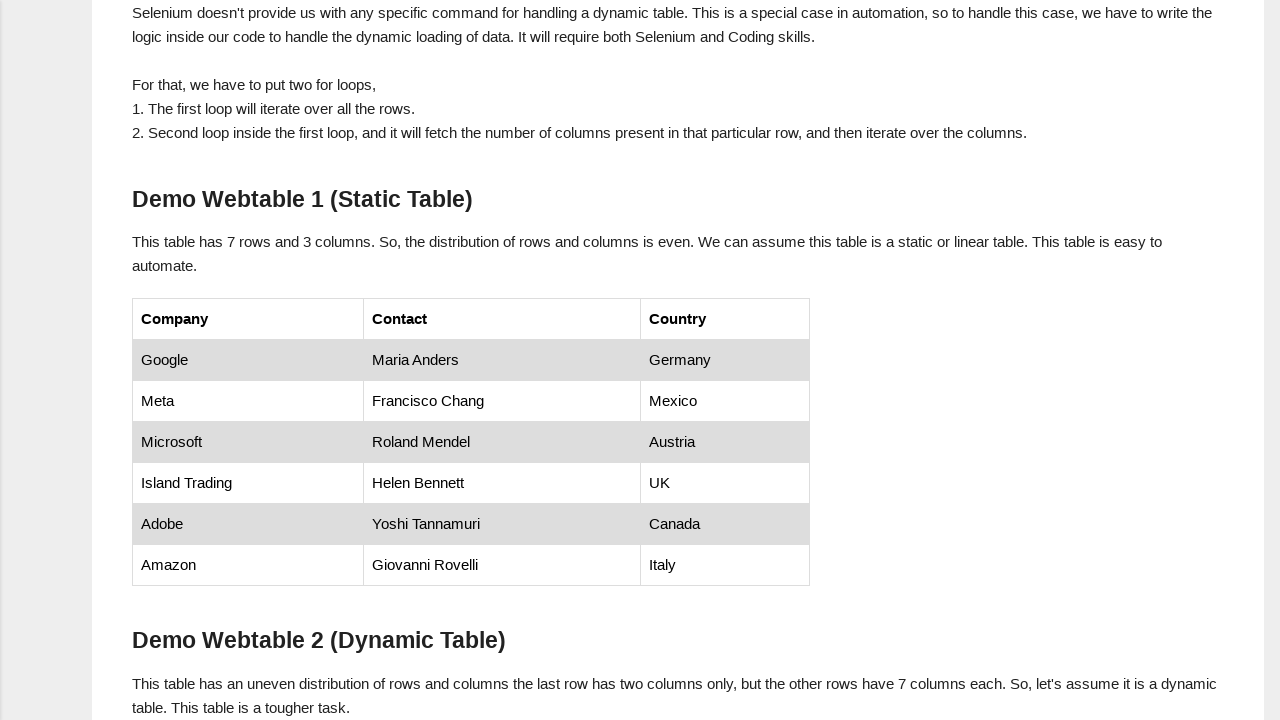

Clicked on first company cell in UK row at (248, 483) on //table[@id='customers']/tbody/tr >> internal:has-text="UK"i >> nth=0 >> td >> n
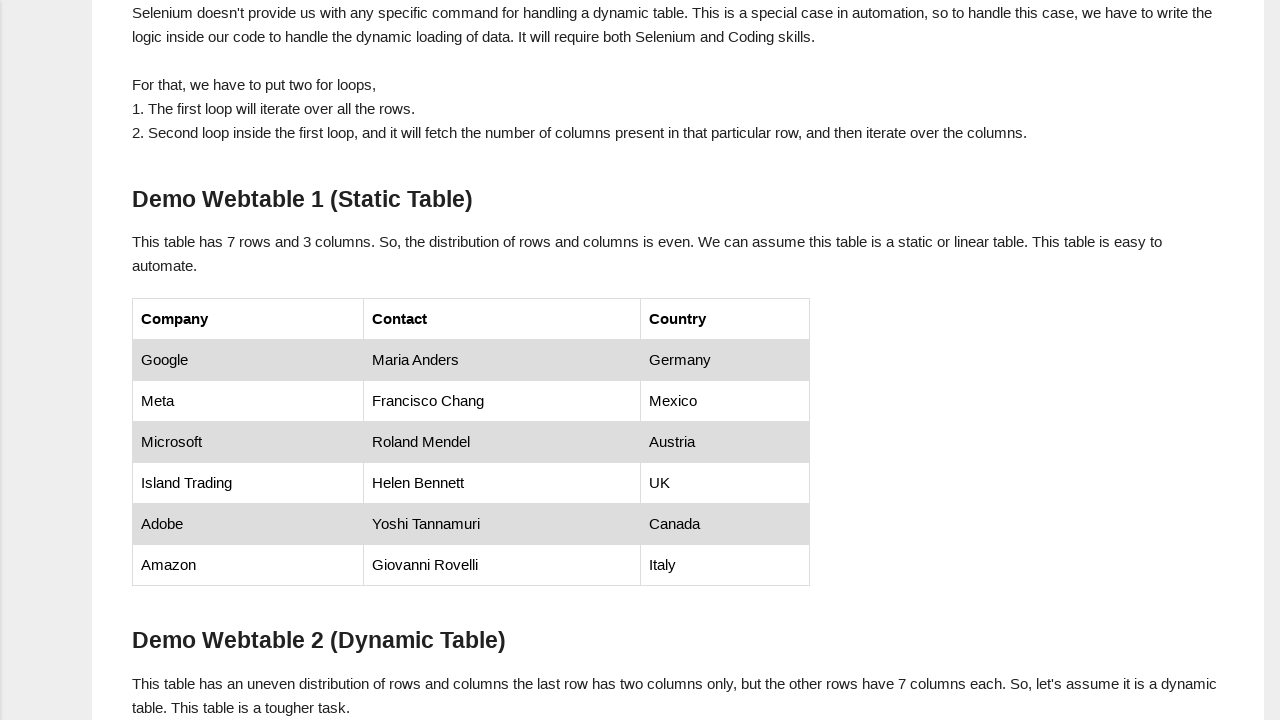

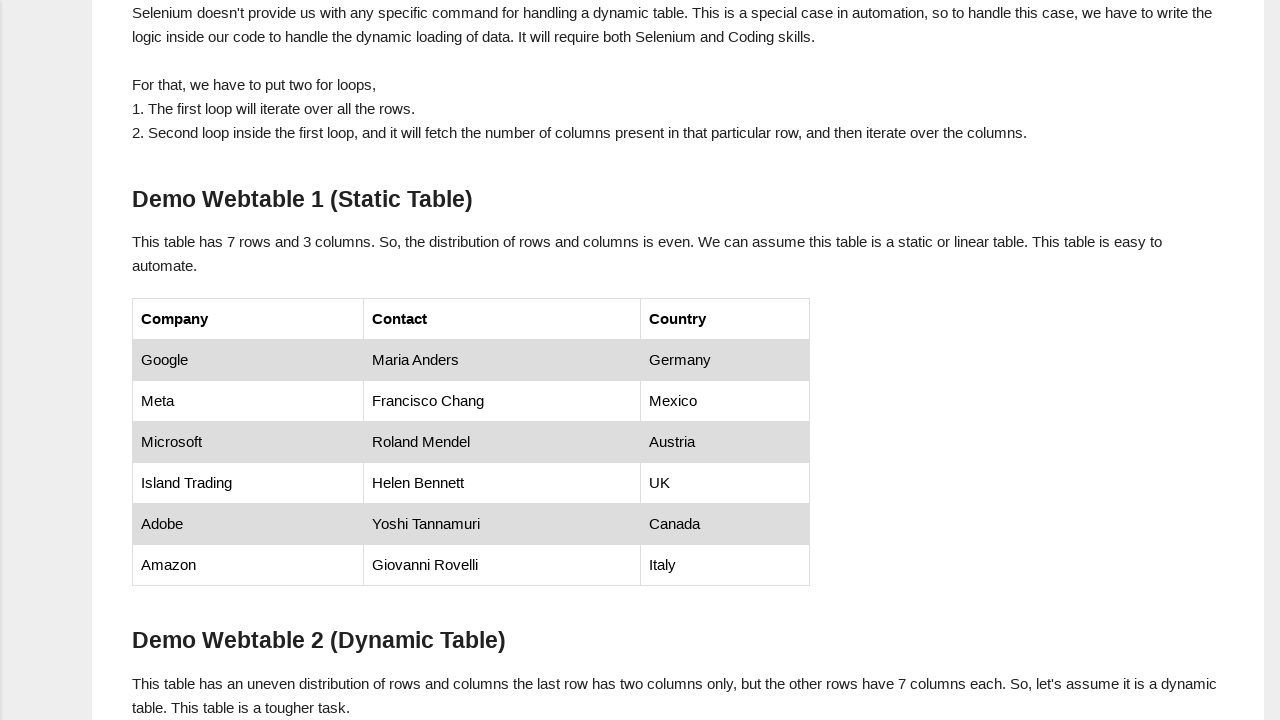